Tests explicit waiting by triggering an AJAX request and waiting for the success element to appear

Starting URL: http://uitestingplayground.com/ajax

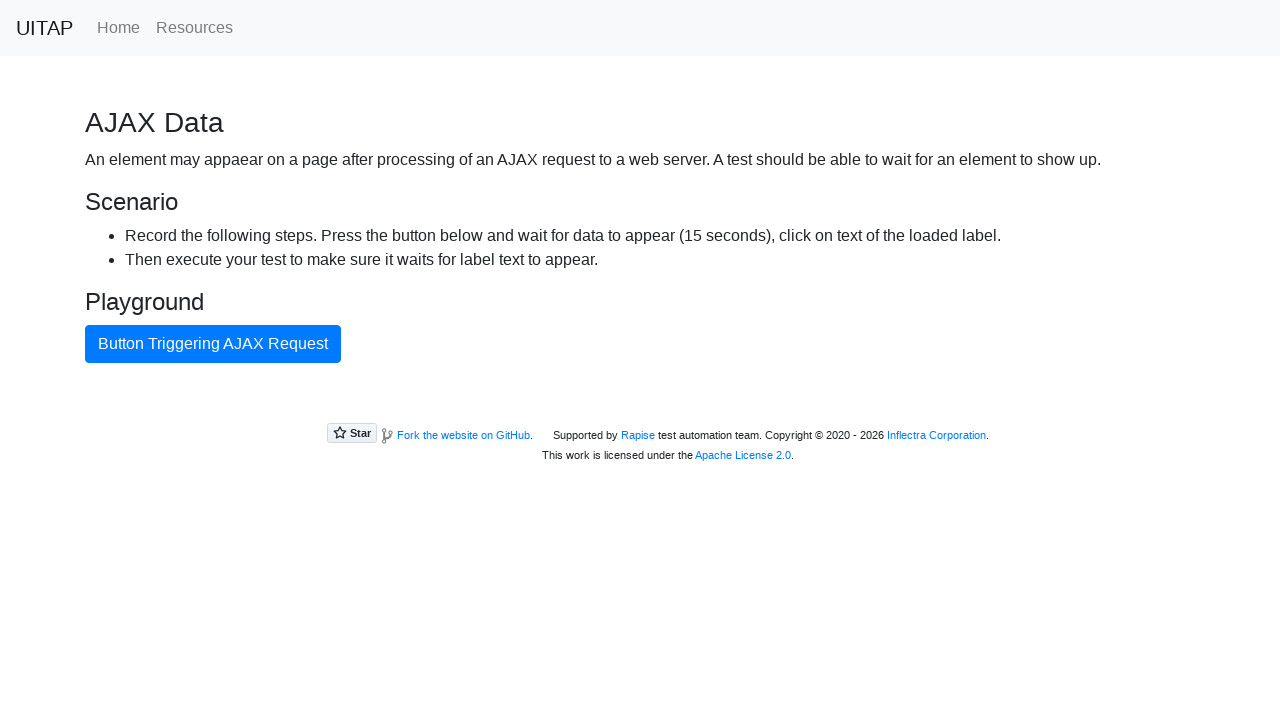

Clicked button to trigger AJAX request at (213, 344) on internal:text="Button Triggering AJAX Request"i
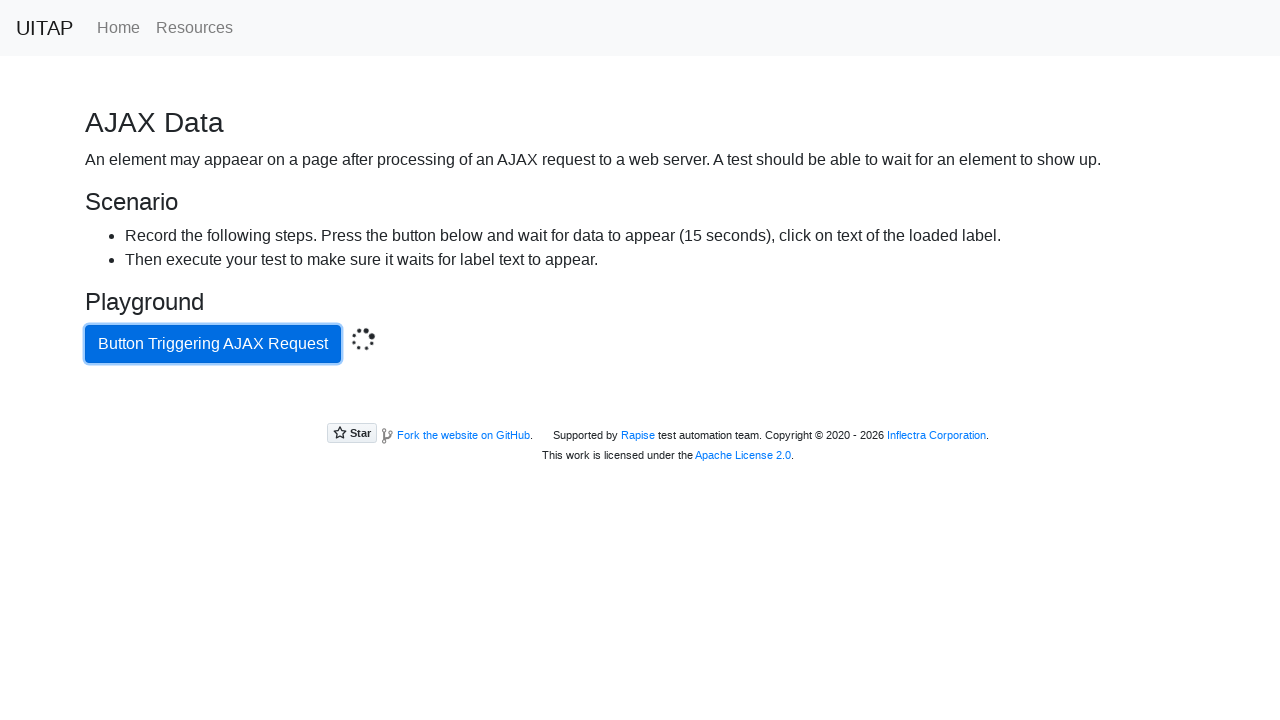

Success element appeared after AJAX request completed
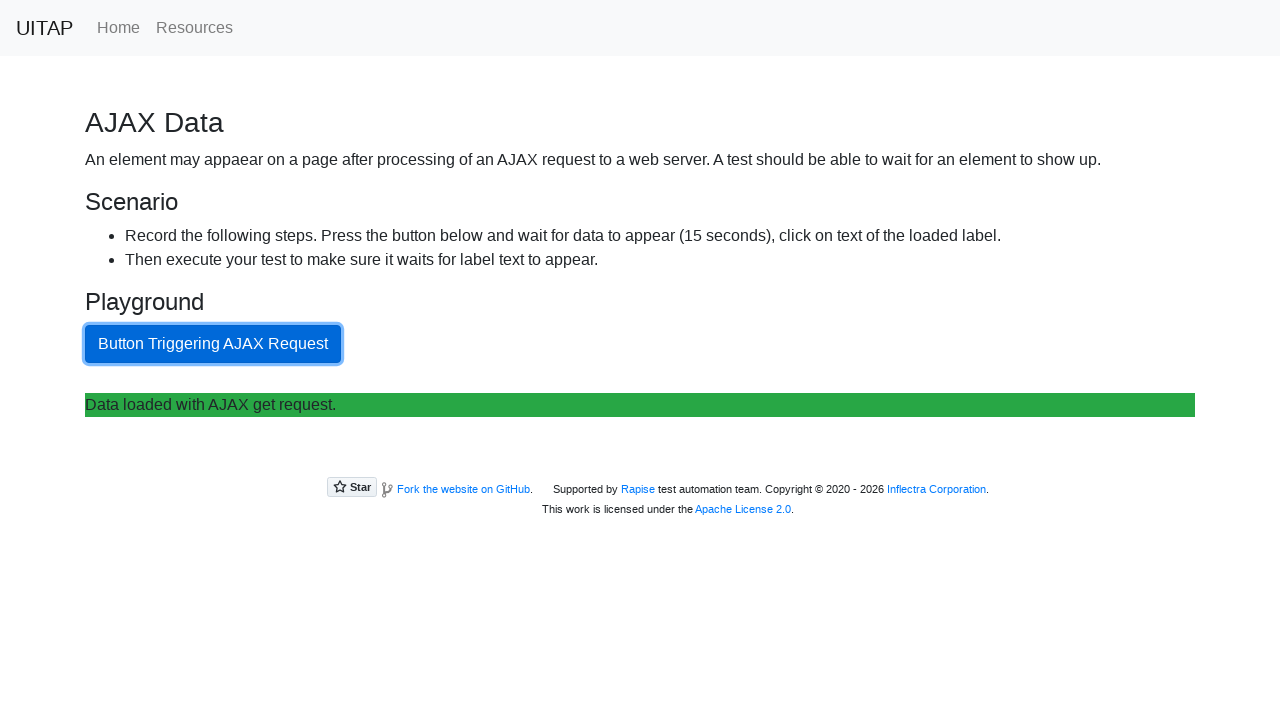

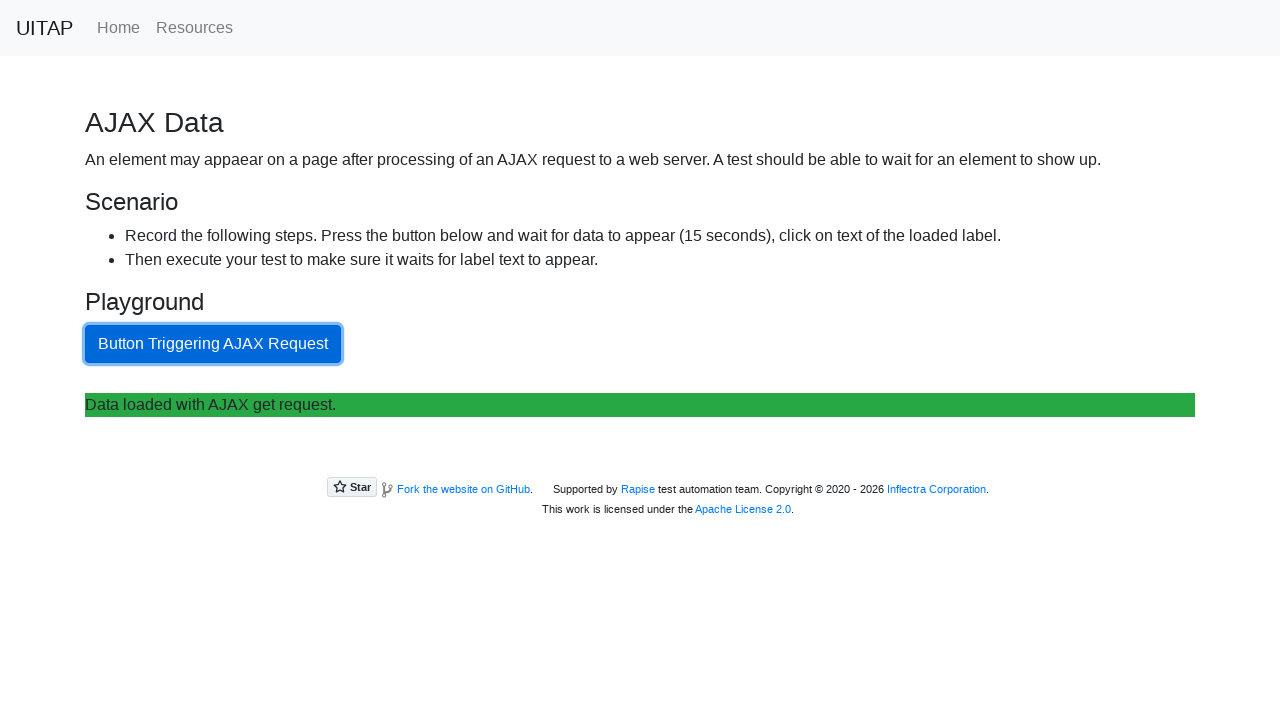